Demonstrates double-click functionality by navigating to jQuery documentation, switching to an iframe, and double-clicking on a demo element

Starting URL: https://api.jquery.com/dblclick/

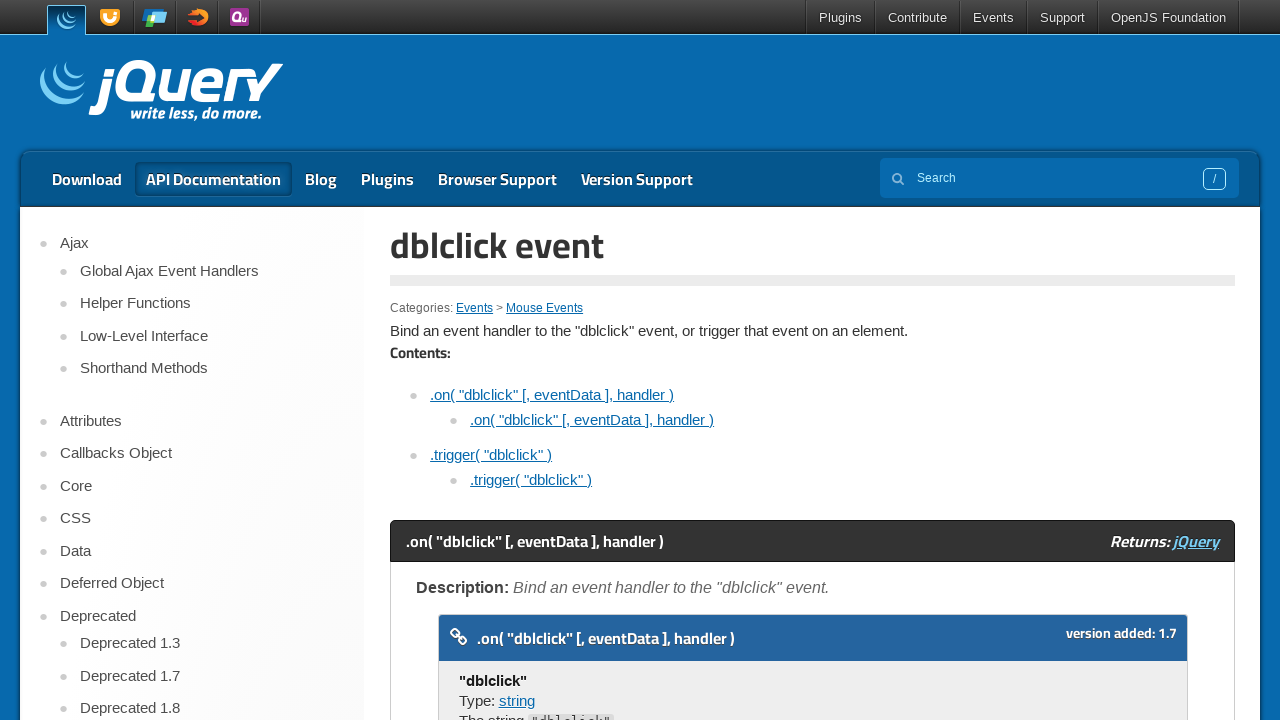

Located iframe containing the double-click demo
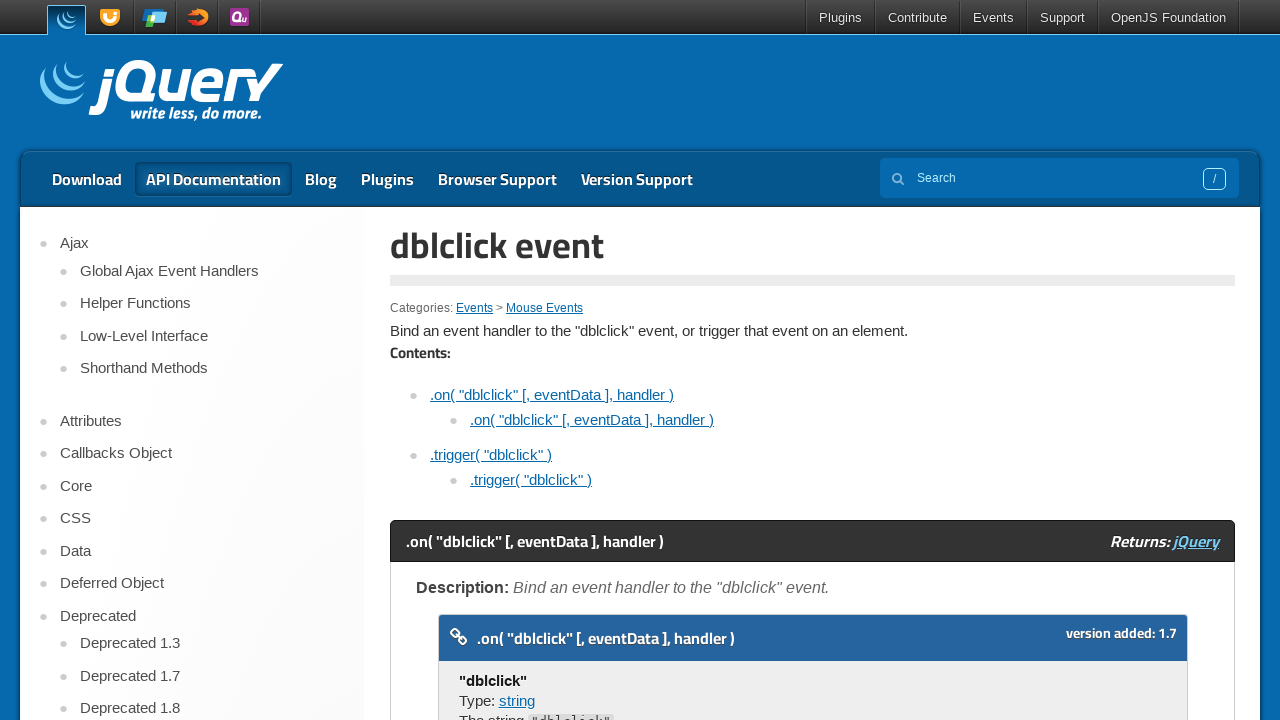

Double-clicked on the demo element at (478, 360) on xpath=//*[@id='example-1']/div[2]/iframe >> internal:control=enter-frame >> xpat
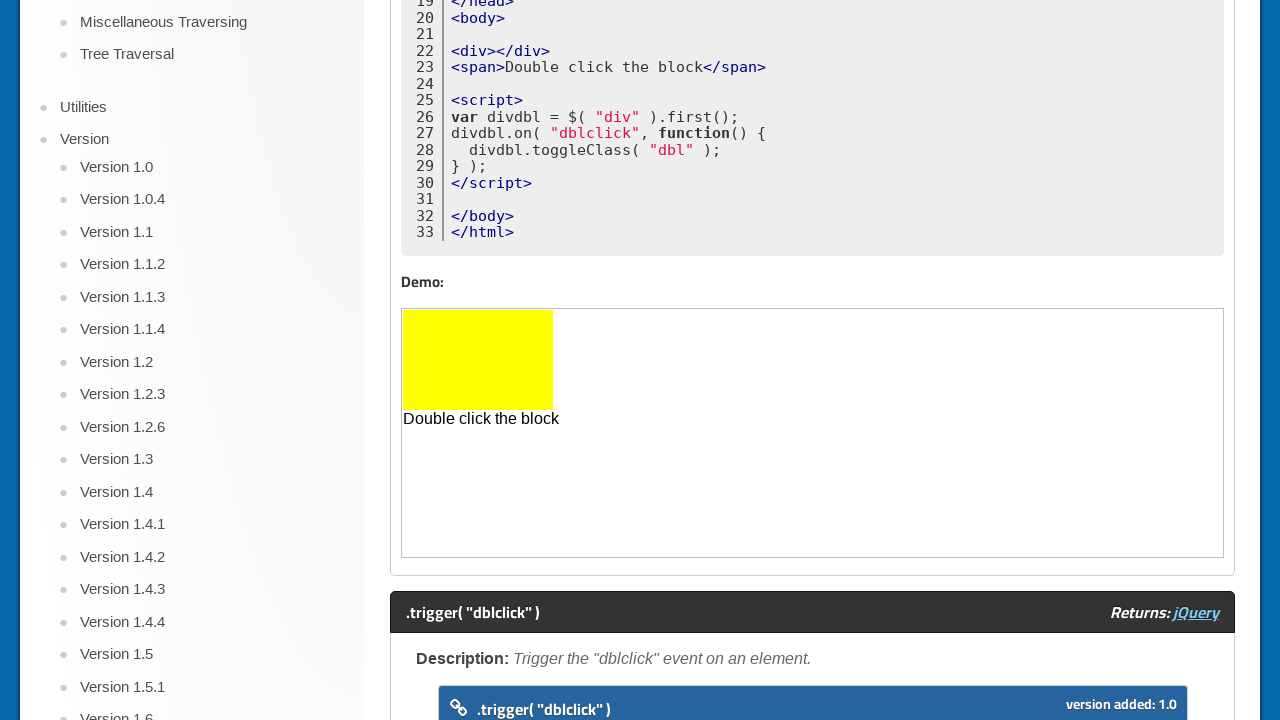

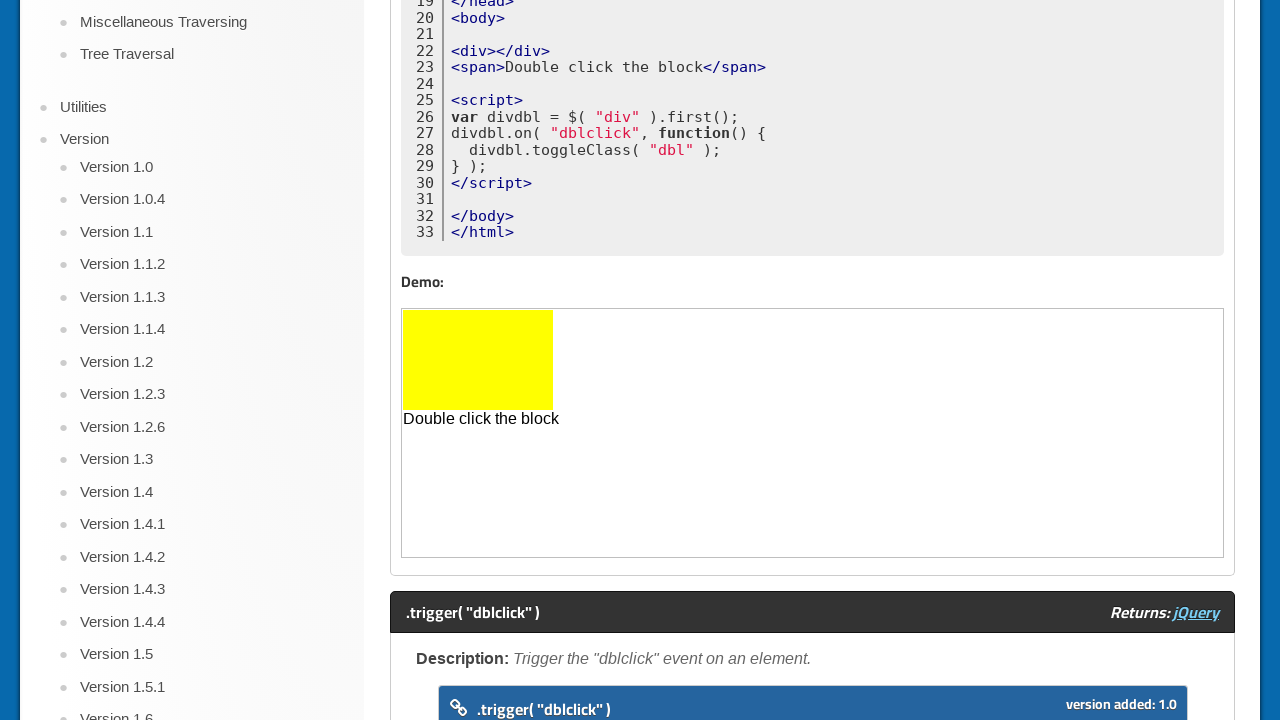